Tests that hovering over user images and clicking the view profile link navigates to the correct user profile page

Starting URL: http://the-internet.herokuapp.com/hovers

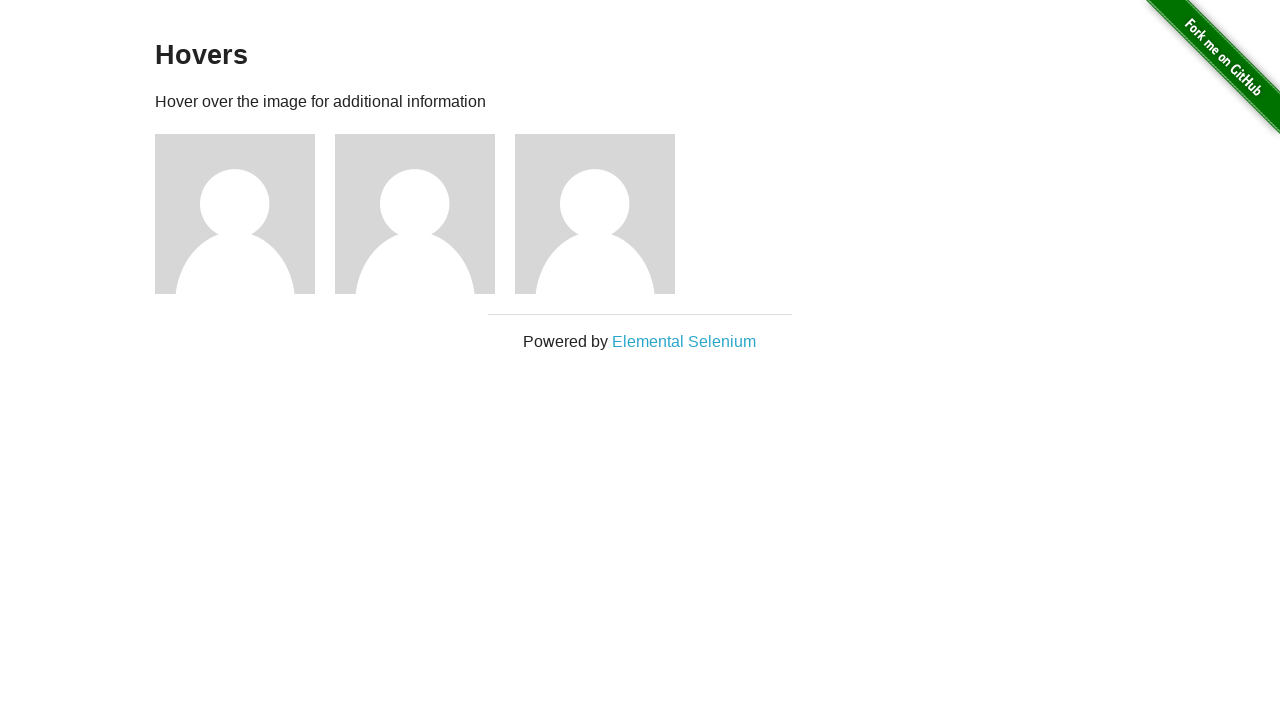

Hovered over the third user image (id=3) at (605, 214) on .figure:nth-child(5)
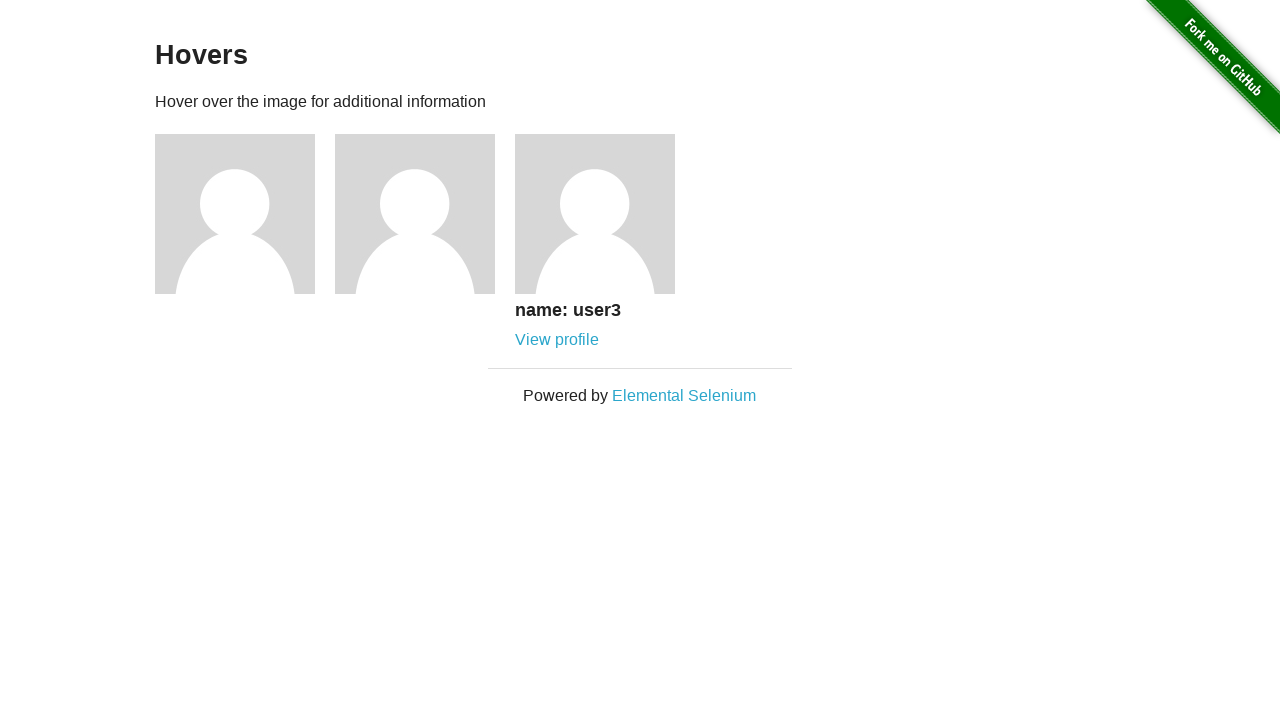

View profile link appeared after hovering
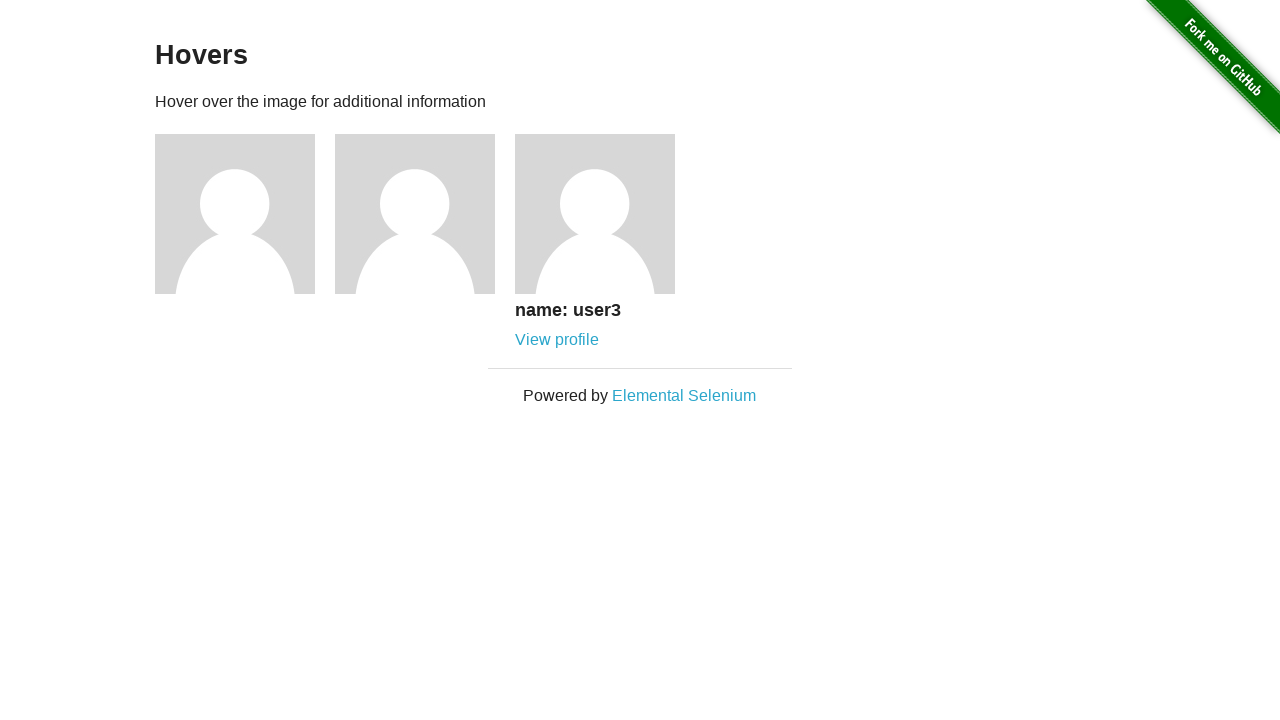

Clicked the View profile link for user id=3 at (557, 340) on .figure:nth-child(5) .figcaption a
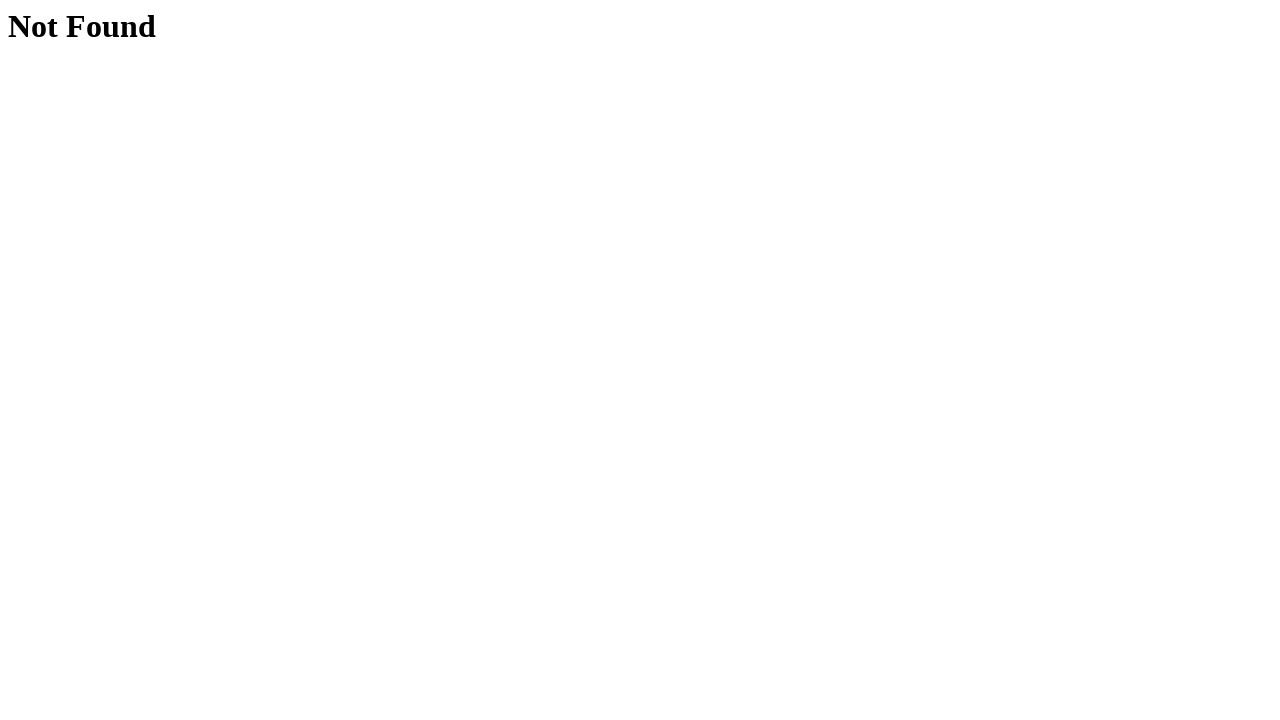

Successfully navigated to user profile page for id=3
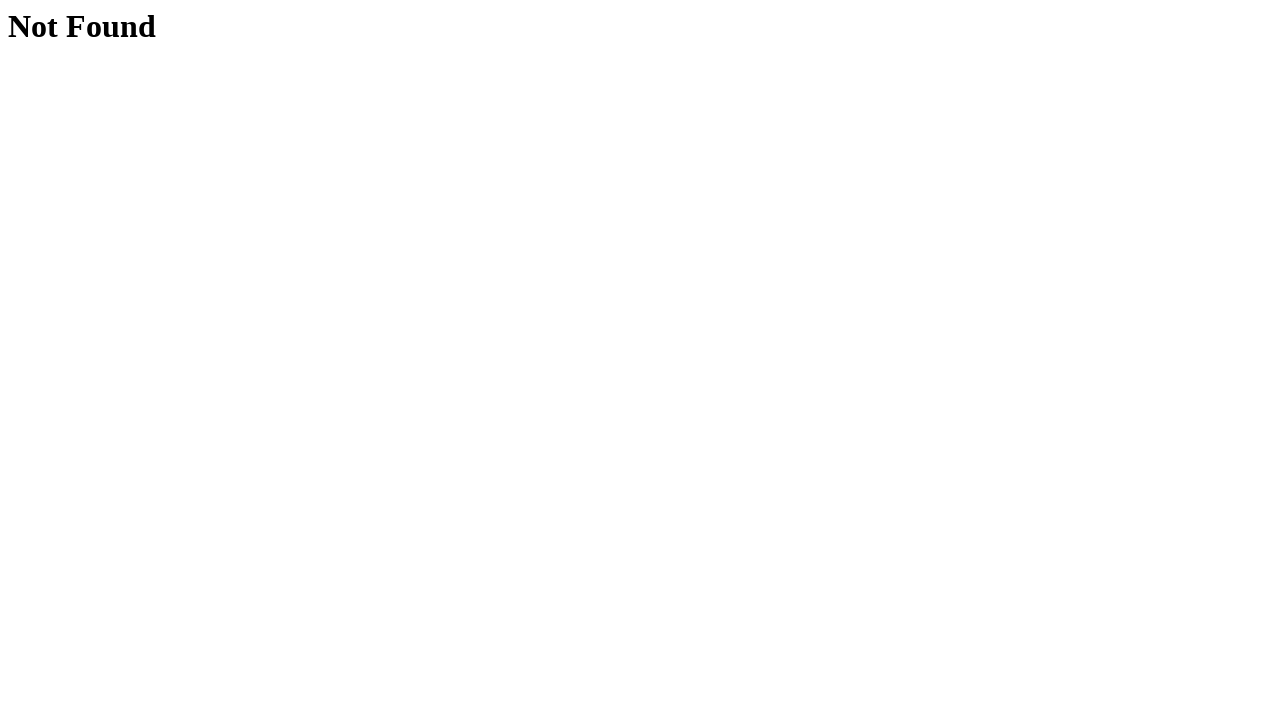

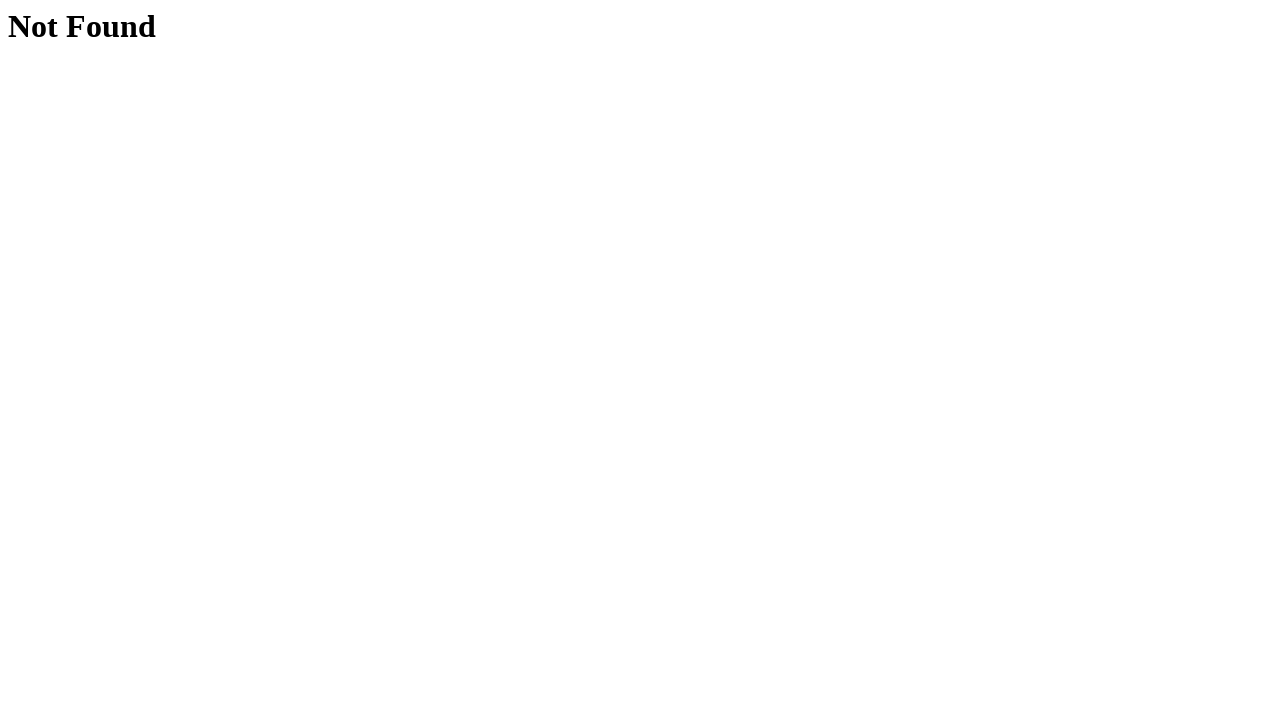